Tests window handling functionality by opening a new window, switching to it, and verifying content in the child window

Starting URL: https://rahulshettyacademy.com/AutomationPractice/

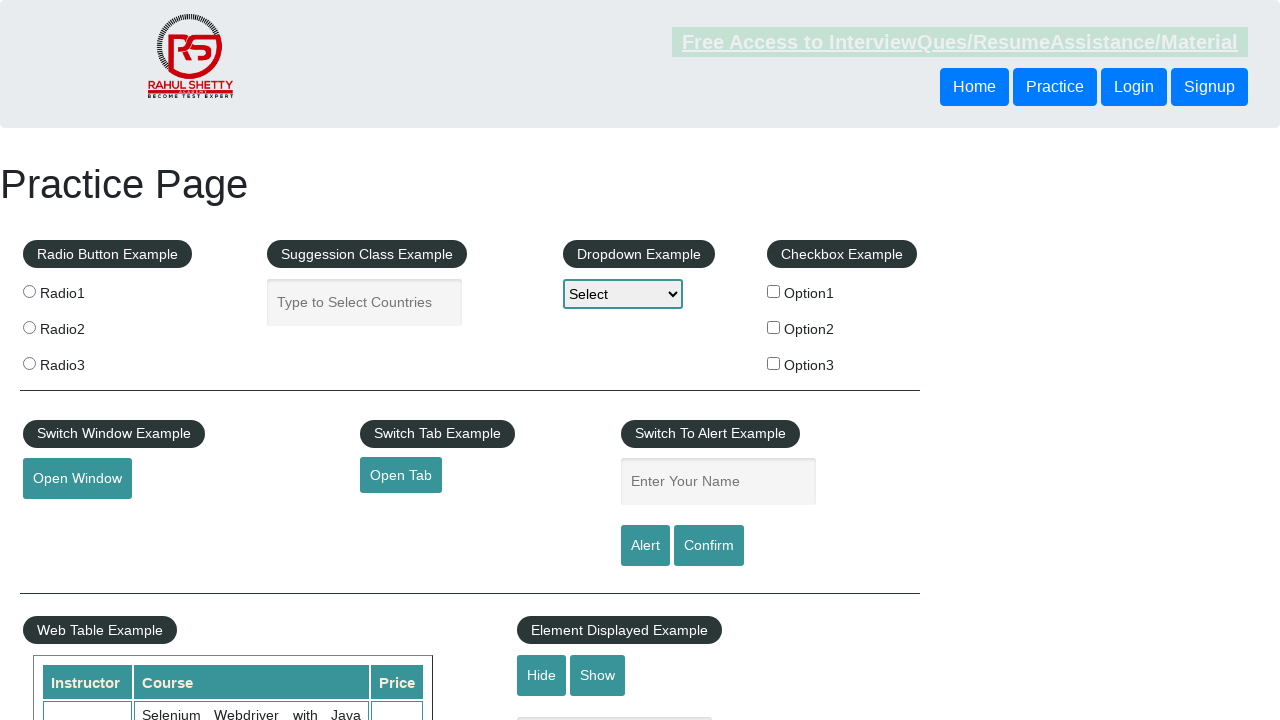

Clicked button to open new window at (77, 479) on button#openwindow
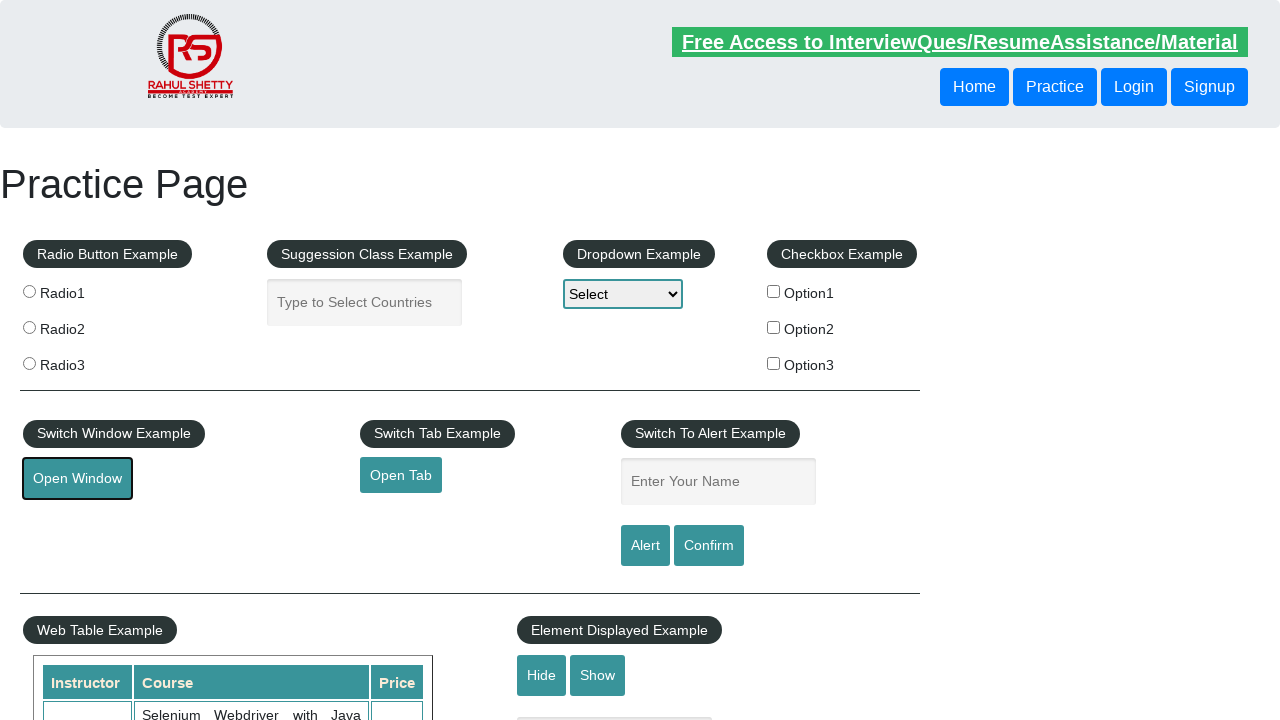

New window opened and captured
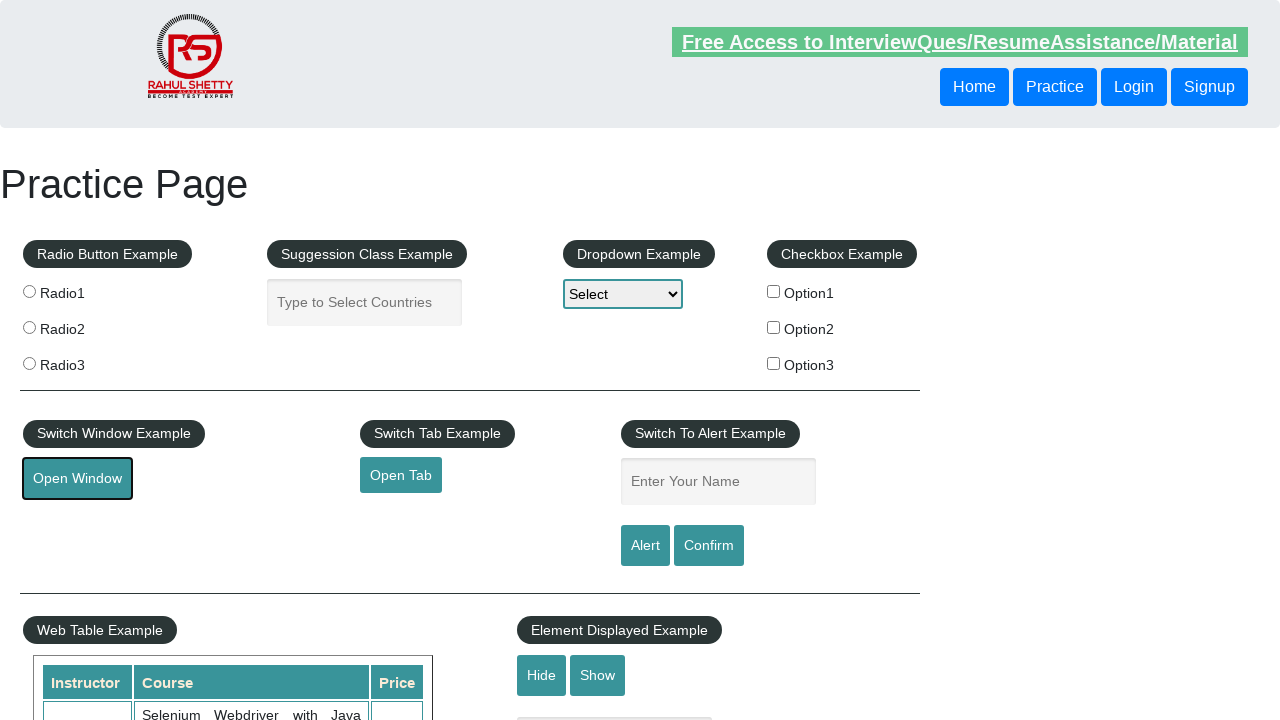

New window page loaded completely
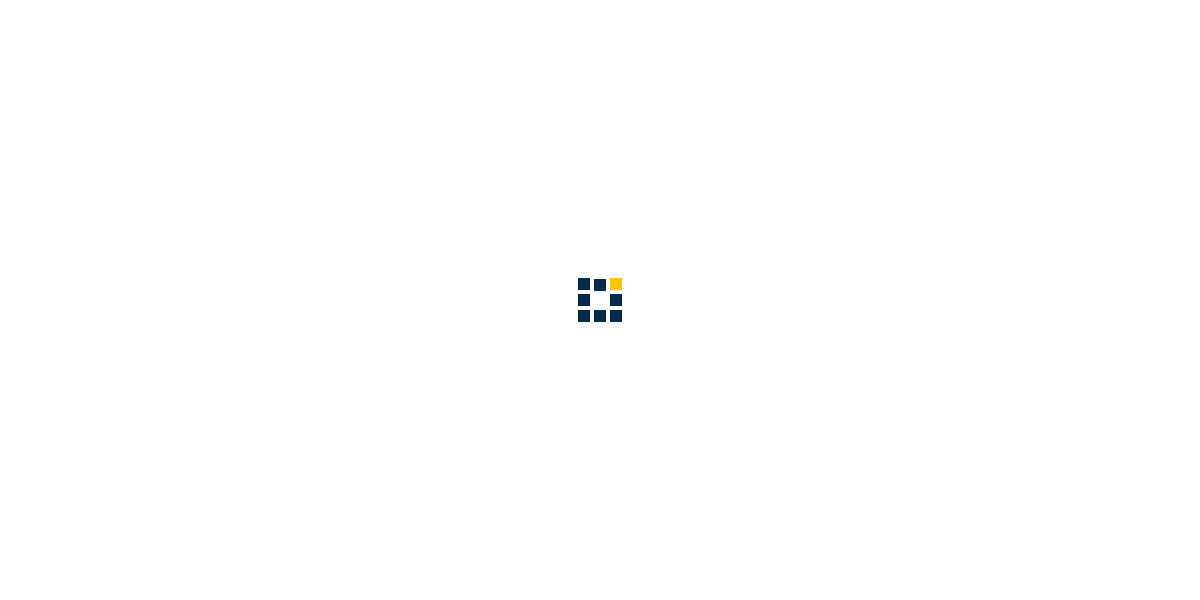

Retrieved 'Access all our Courses' link text: Access all our Courses
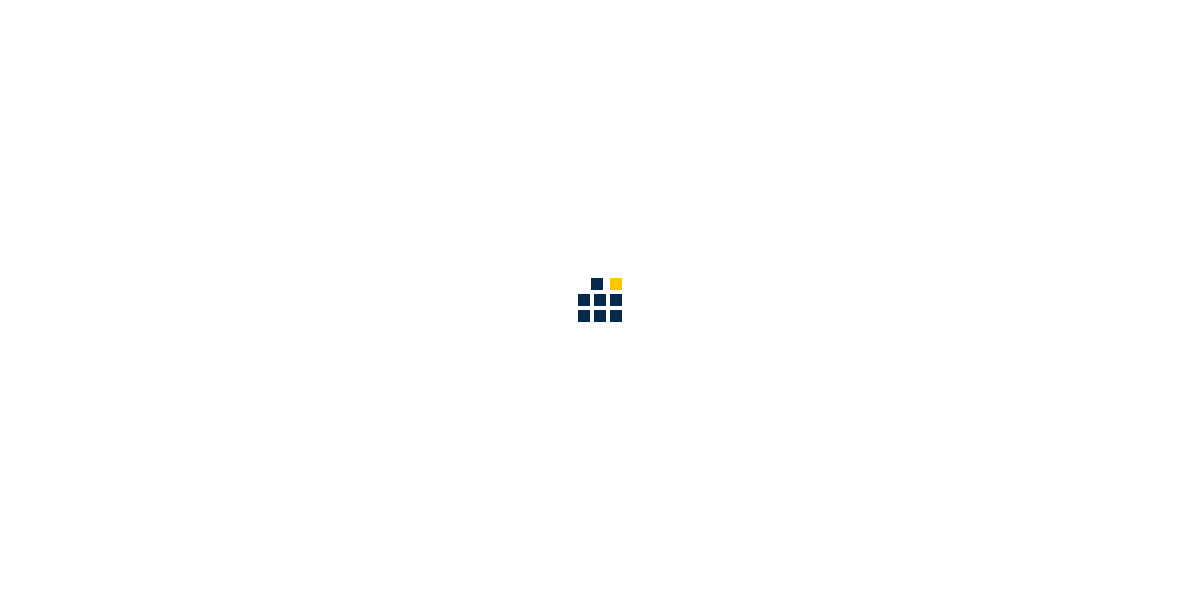

Closed the child window
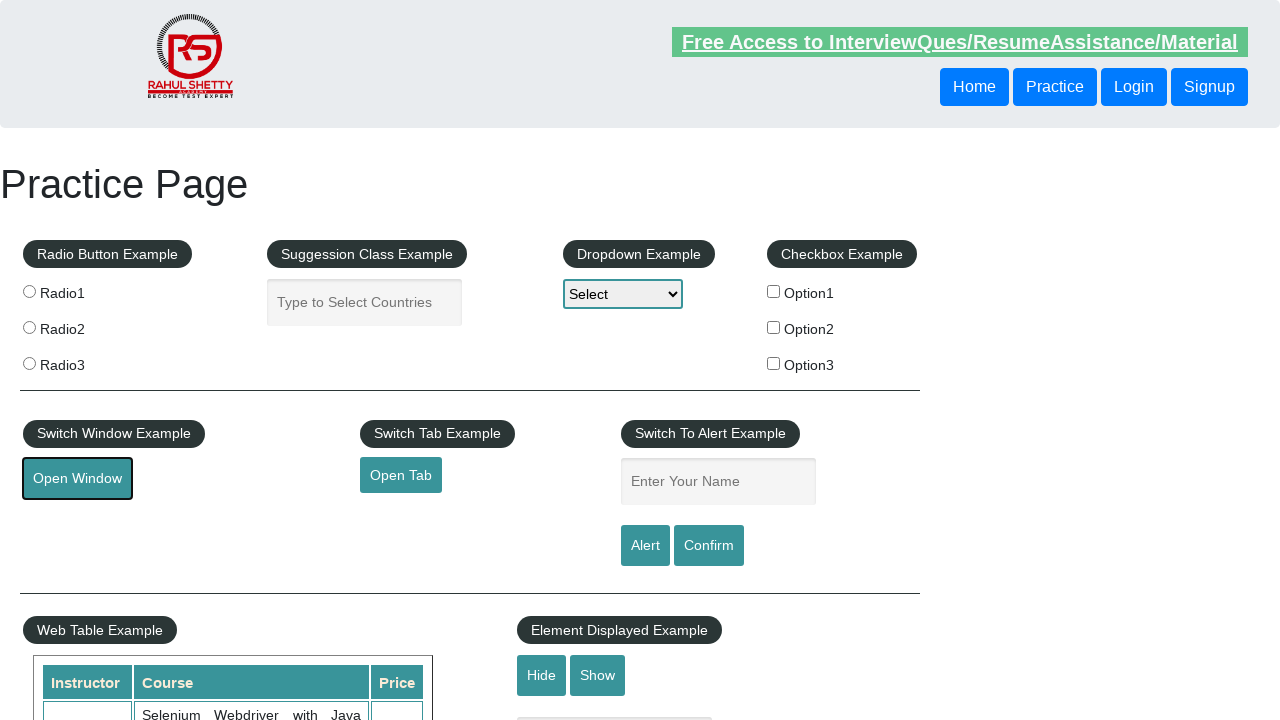

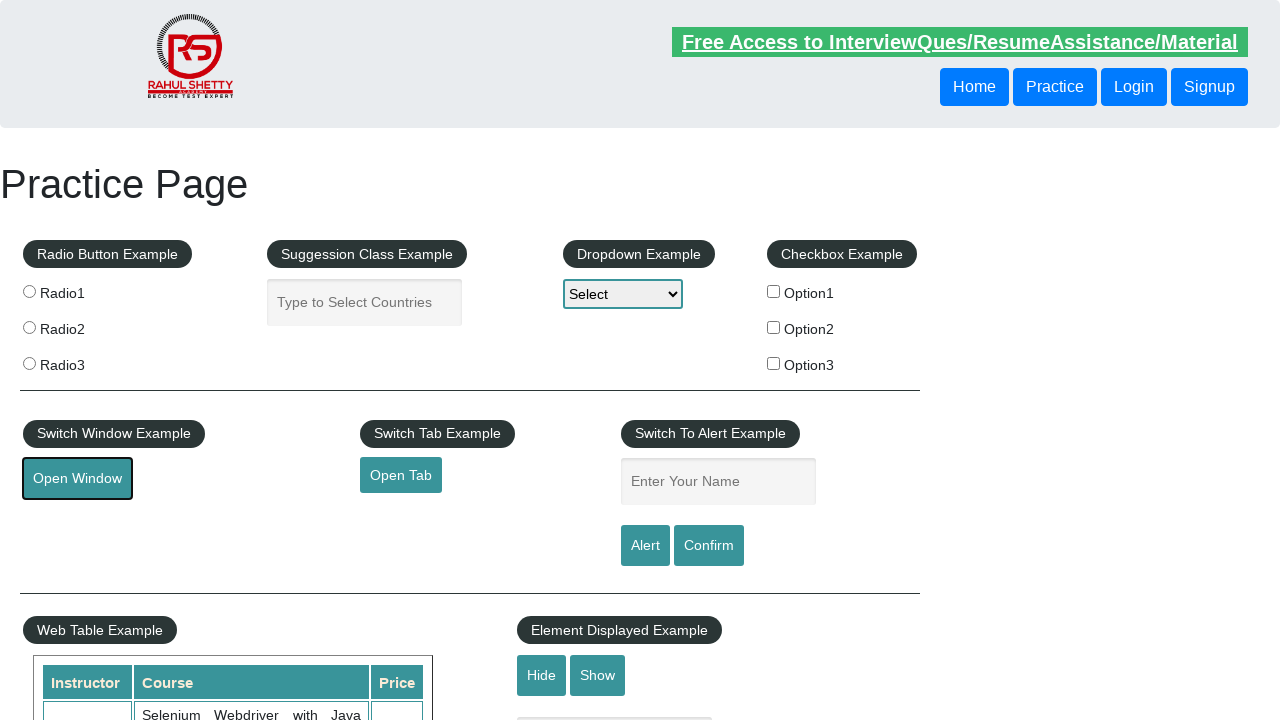